Tests form submission by filling name, email, current address and permanent address fields, then clicking submit button

Starting URL: https://demoqa.com/text-box

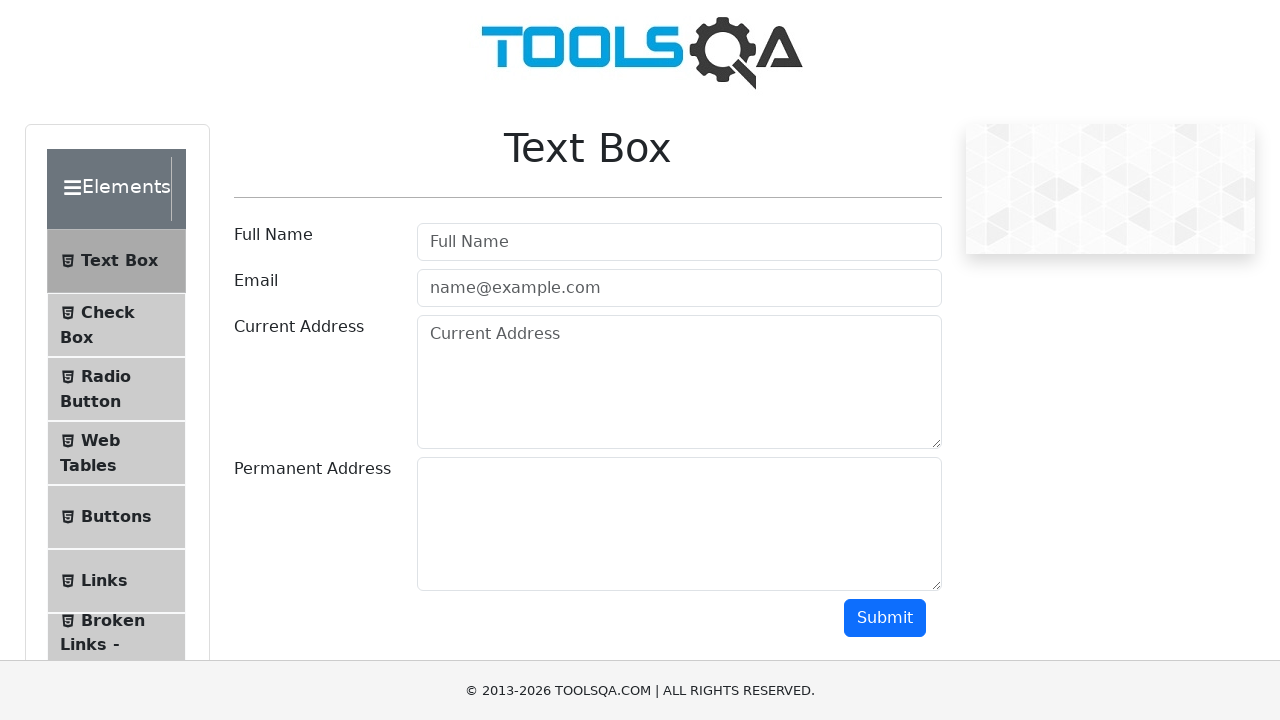

Filled full name field with 'Adil' on #userName
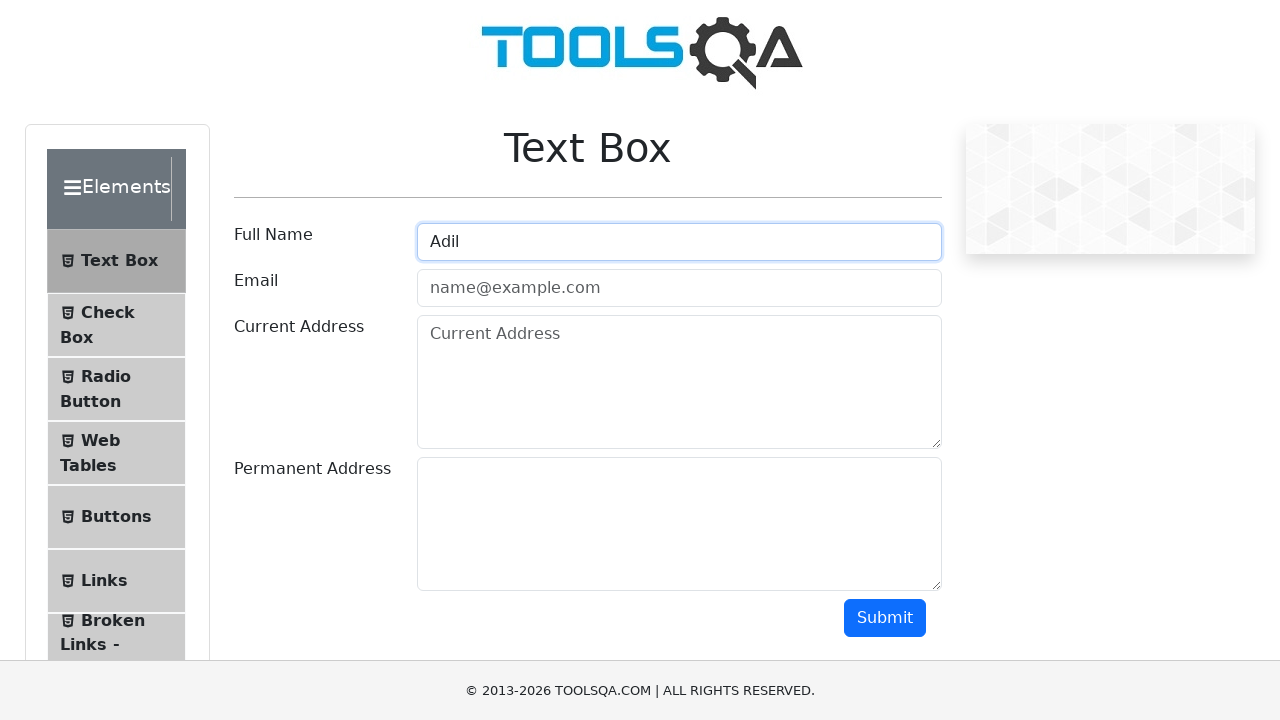

Filled email field with 'adil12@mail.ru' on #userEmail
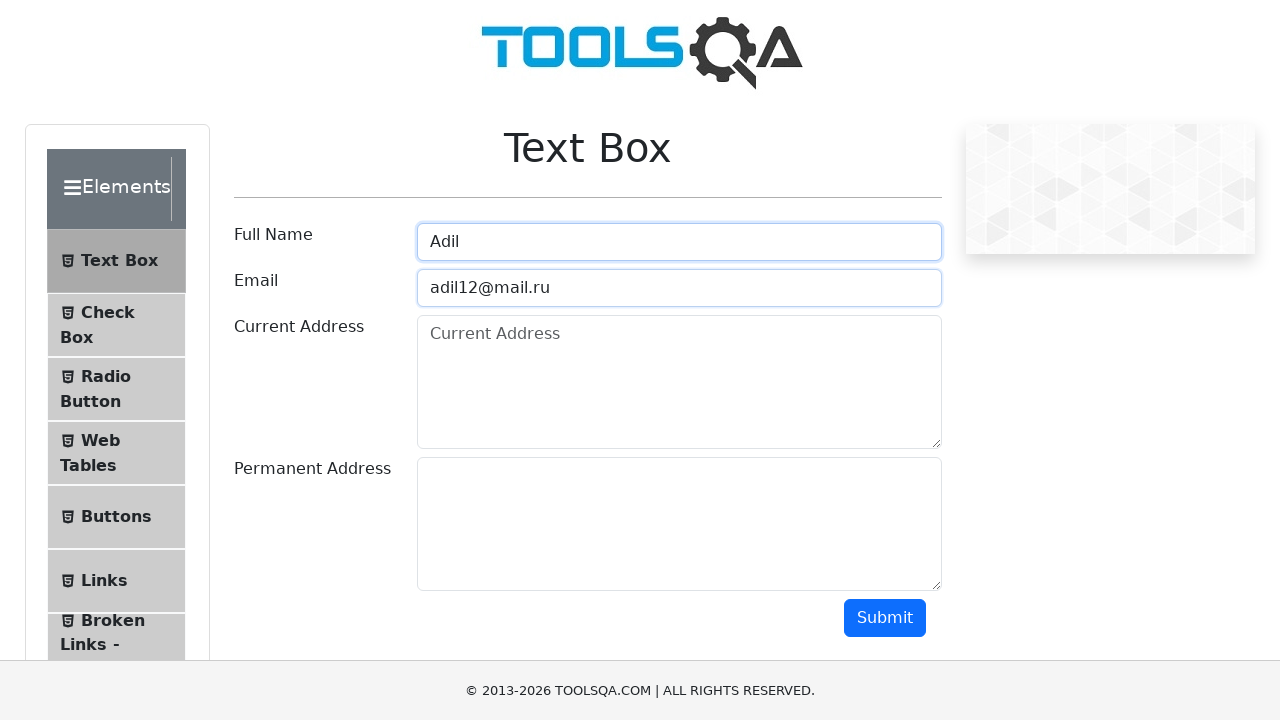

Filled current address field with 'Bishkek' on #currentAddress
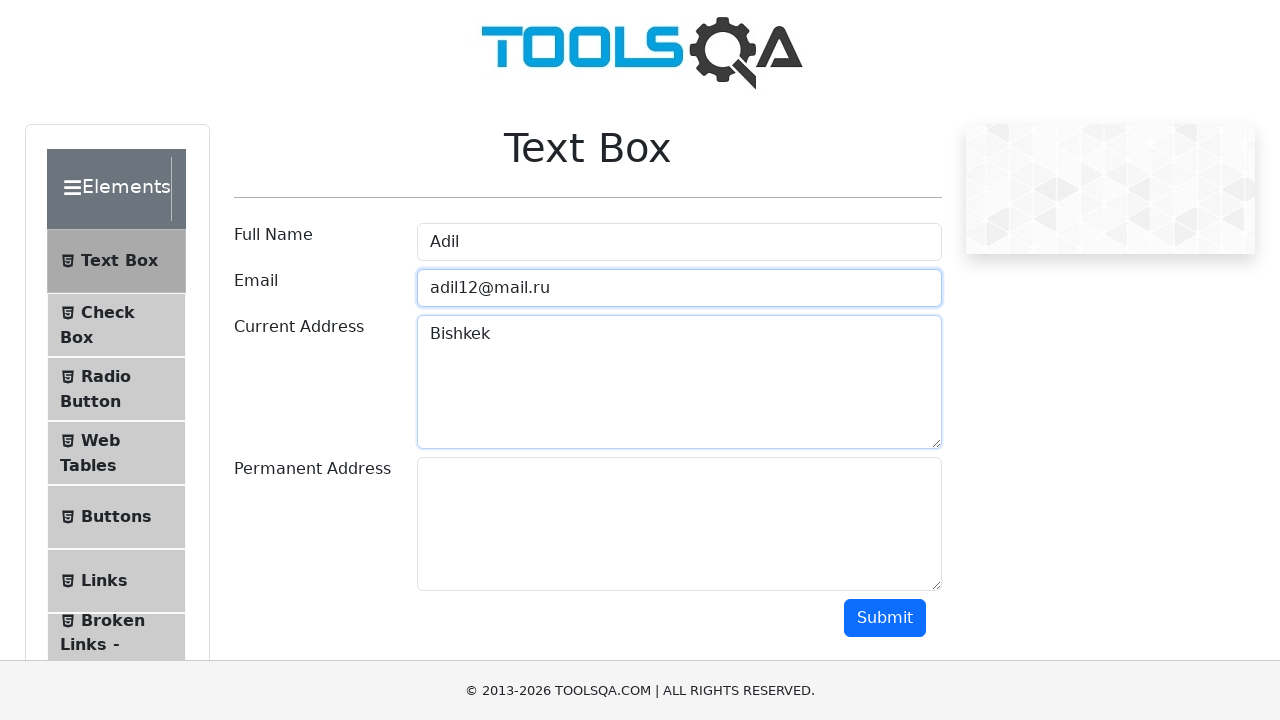

Filled permanent address field with 'Bishkek' on #permanentAddress
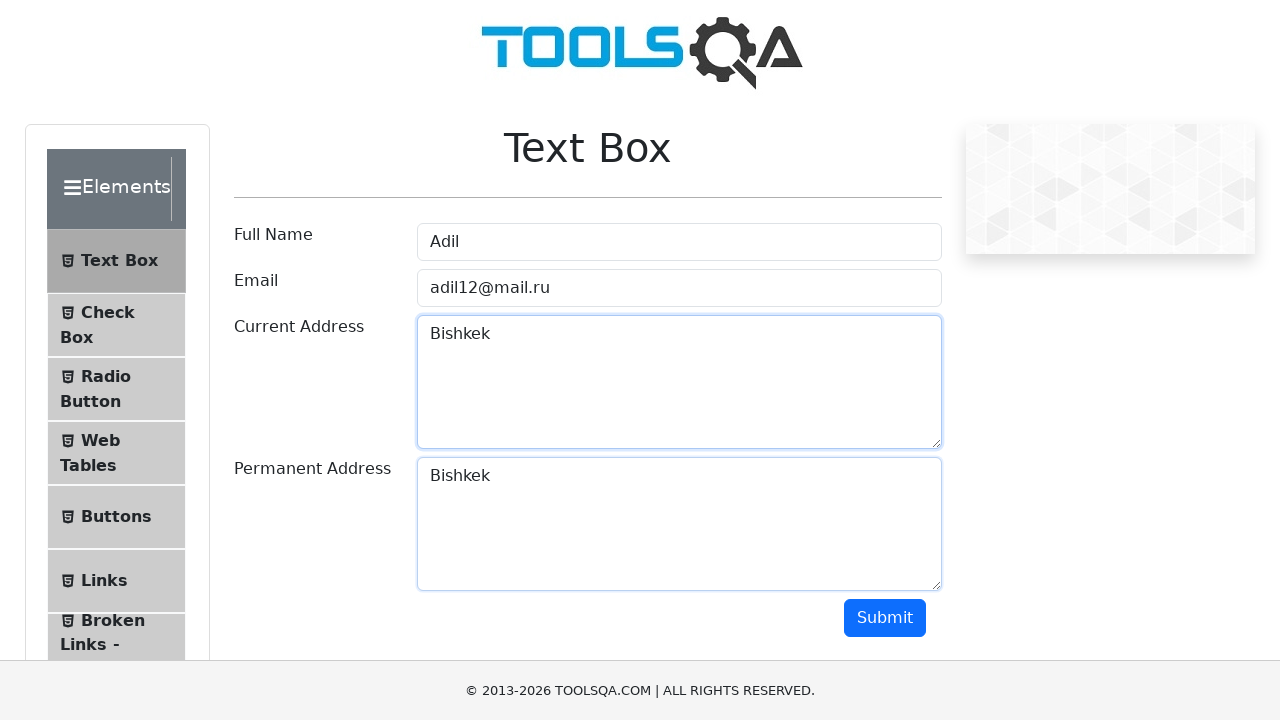

Scrolled to submit button
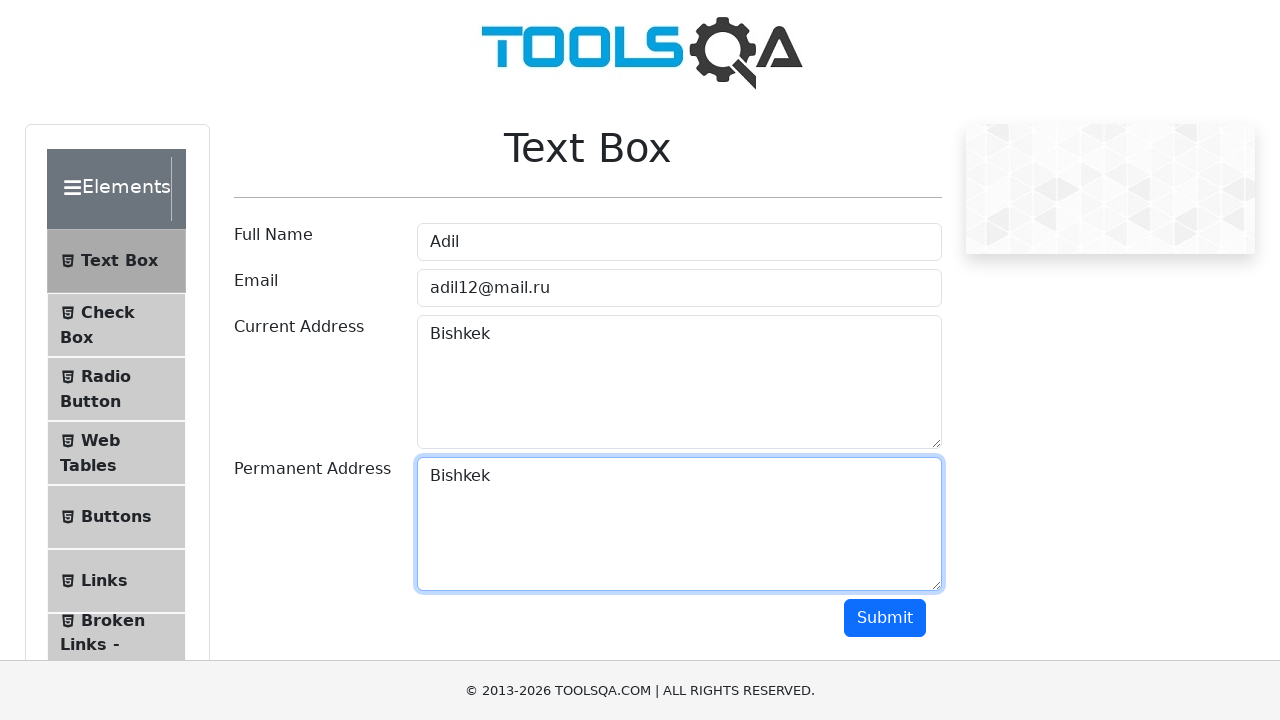

Clicked submit button to submit form at (885, 618) on #submit
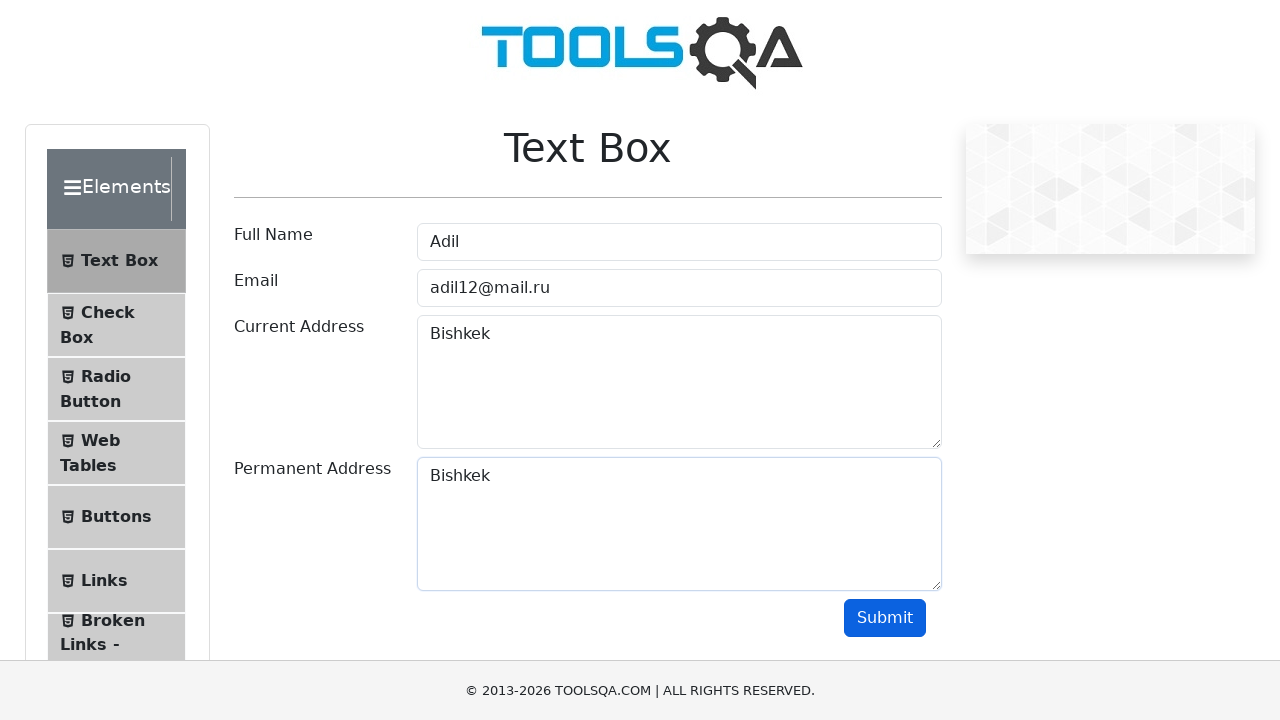

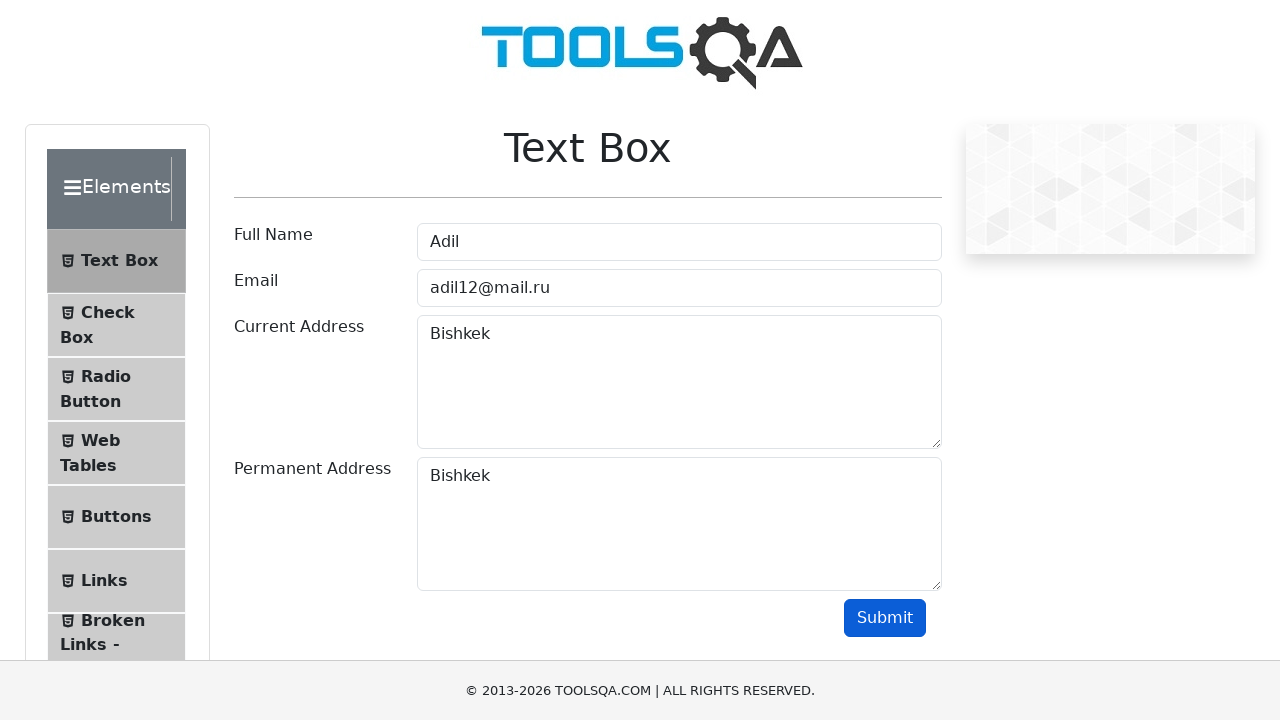